Tests horizontal slider movement using mouse drag by clicking and dragging the slider to various positions (start, middle, end) and verifying the slider value updates correctly.

Starting URL: https://the-internet.herokuapp.com/horizontal_slider

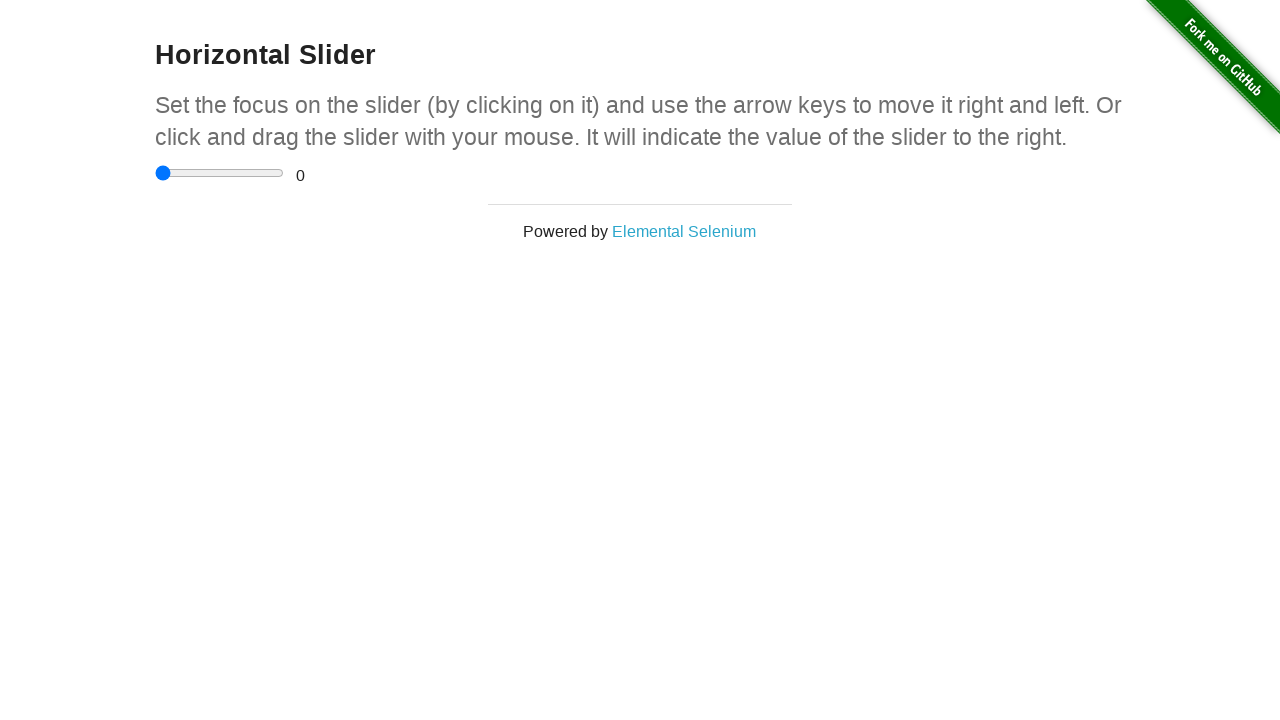

Waited for slider container to be visible
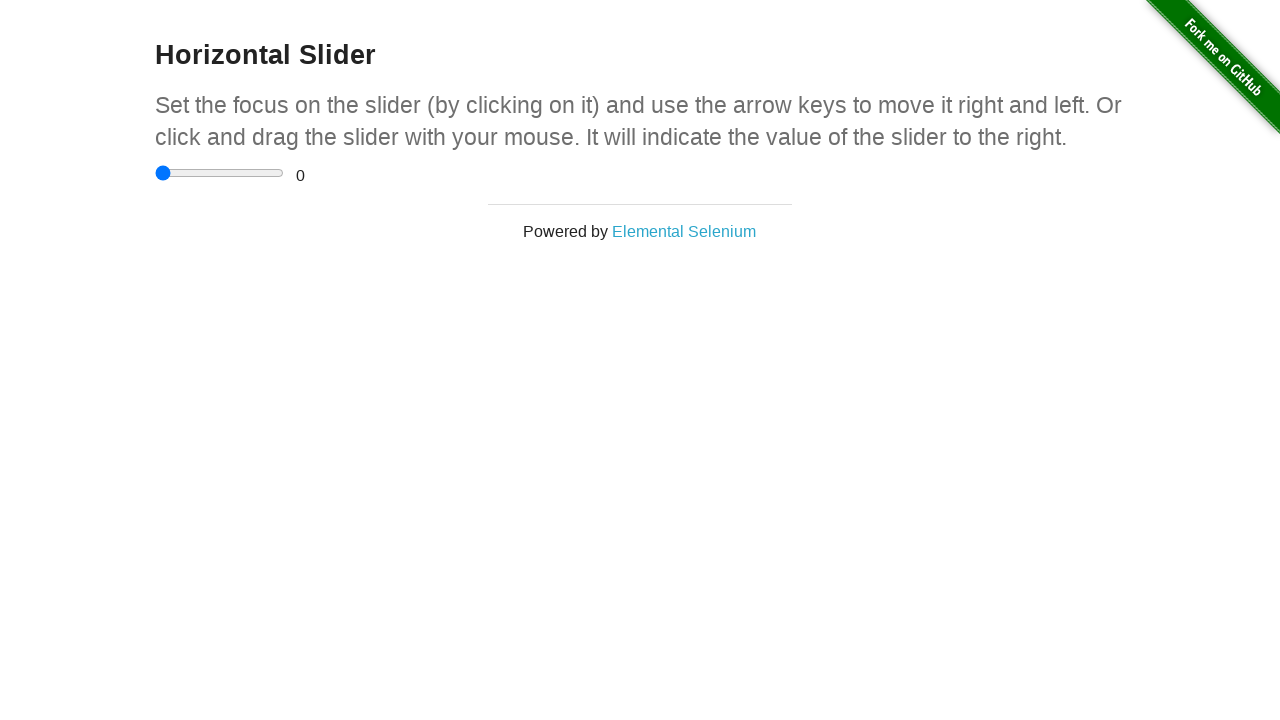

Located the slider input element
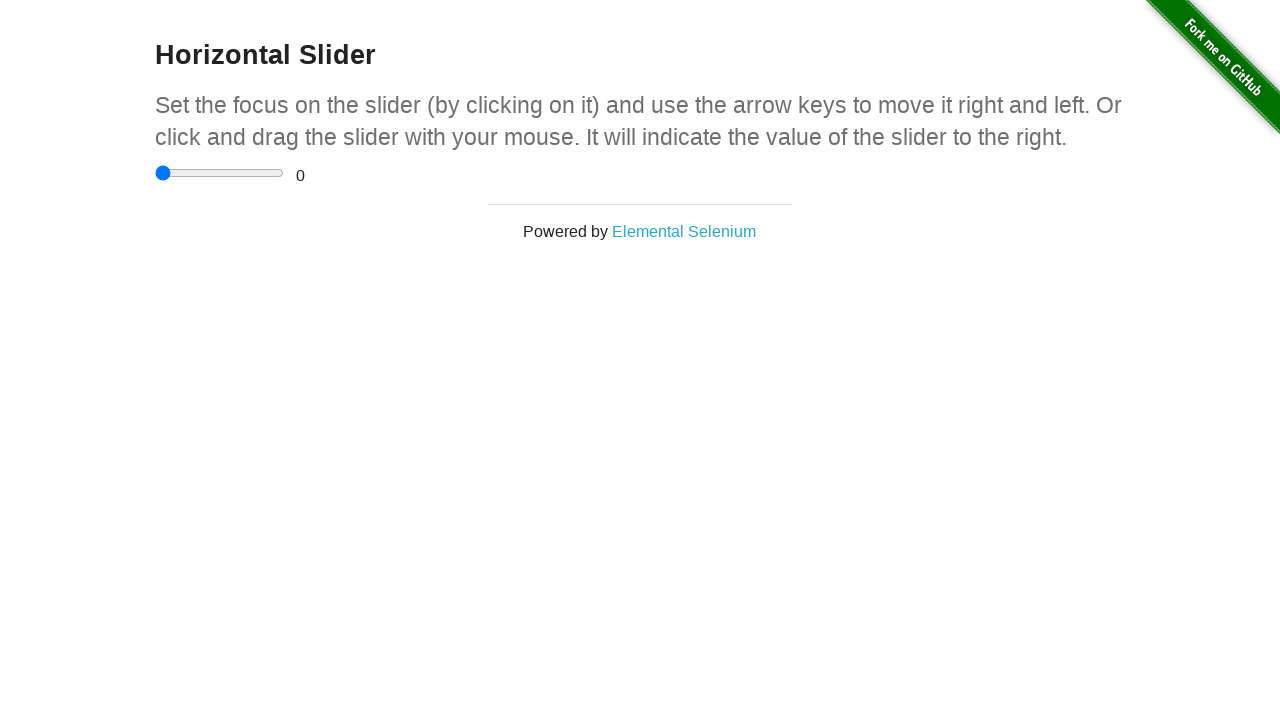

Retrieved slider bounding box coordinates
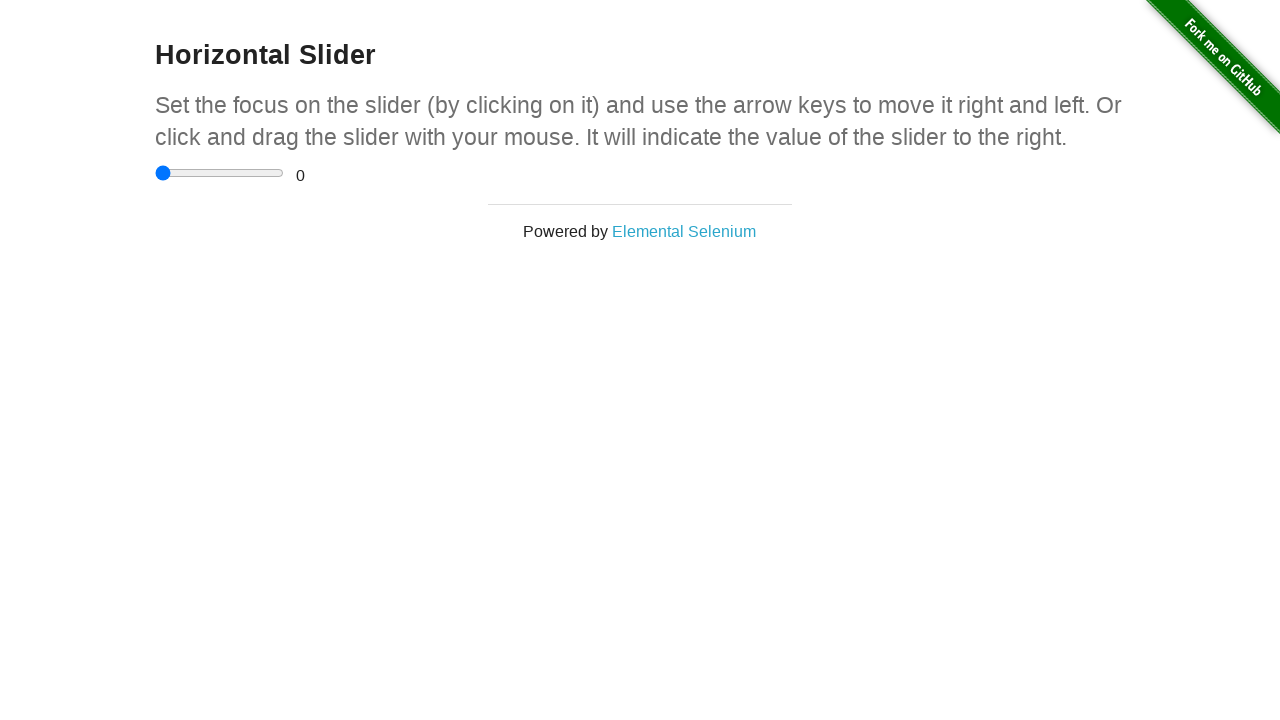

Clicked on slider to focus it at (220, 173) on div.sliderContainer input
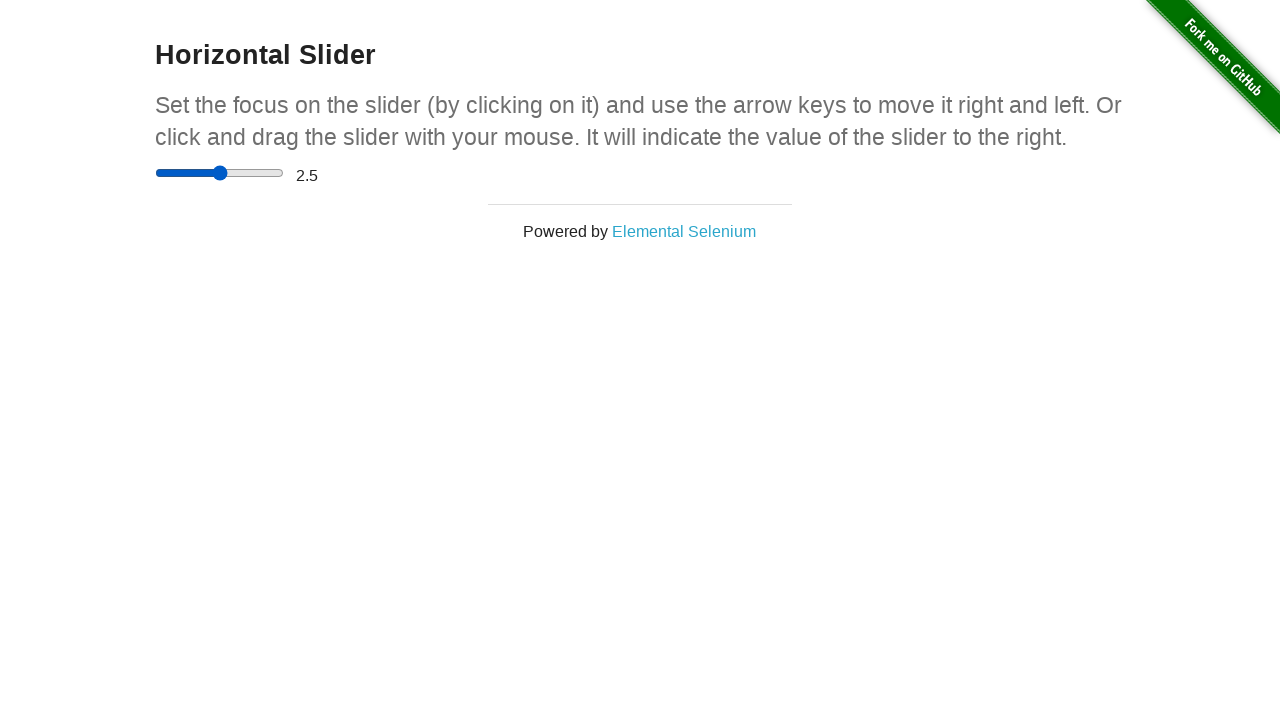

Moved mouse to slider start position (left edge) at (155, 173)
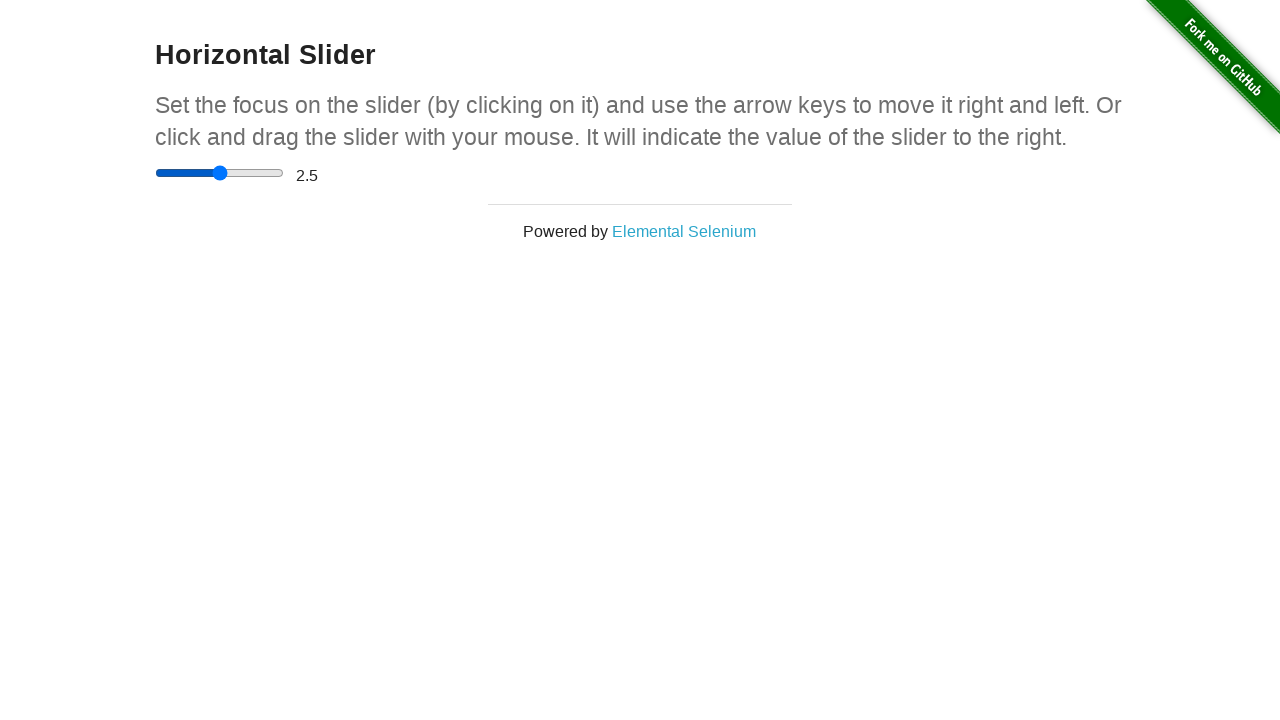

Pressed mouse button down at start position at (155, 173)
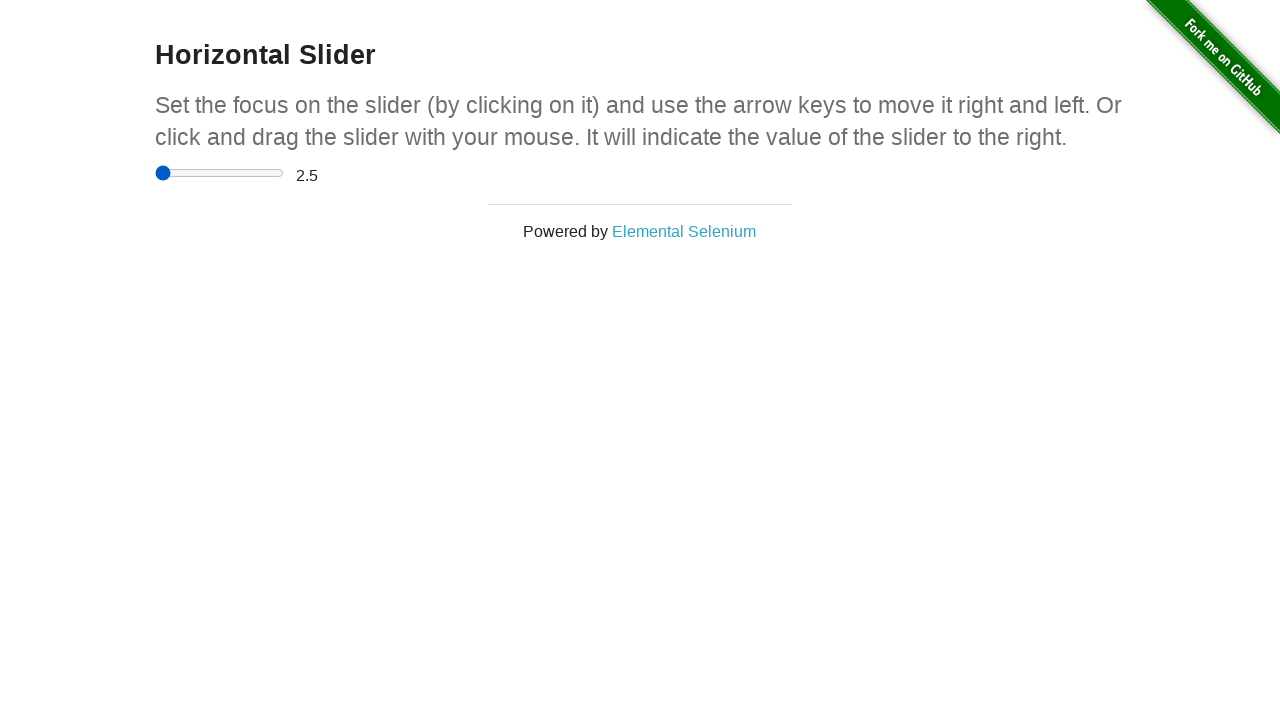

Maintained mouse position at start (left edge) at (155, 173)
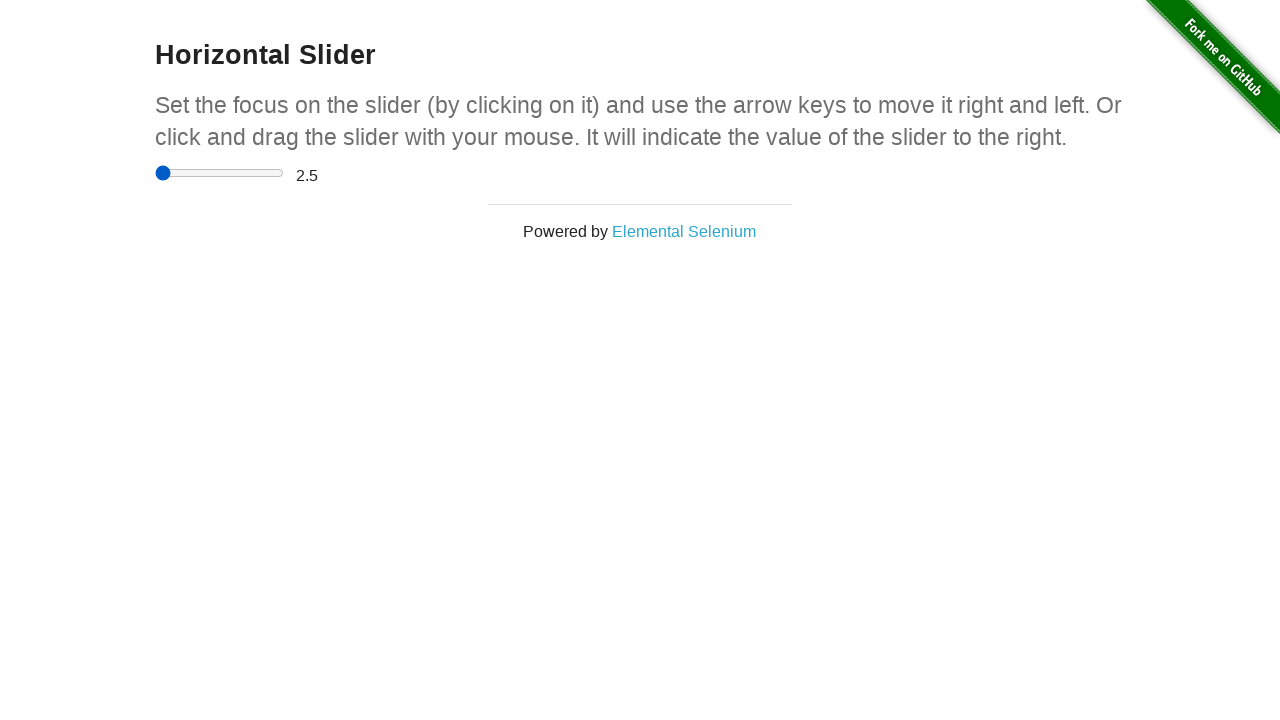

Released mouse button, slider moved to start position at (155, 173)
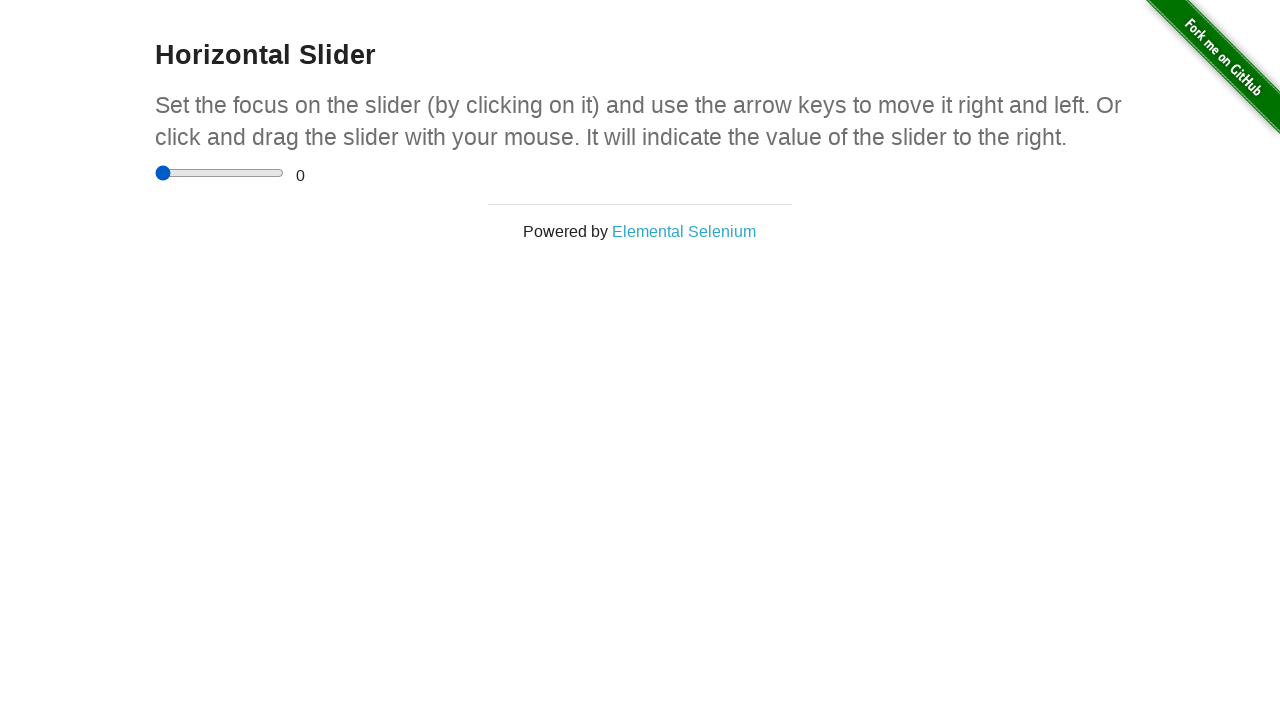

Clicked on slider to focus it at (220, 173) on div.sliderContainer input
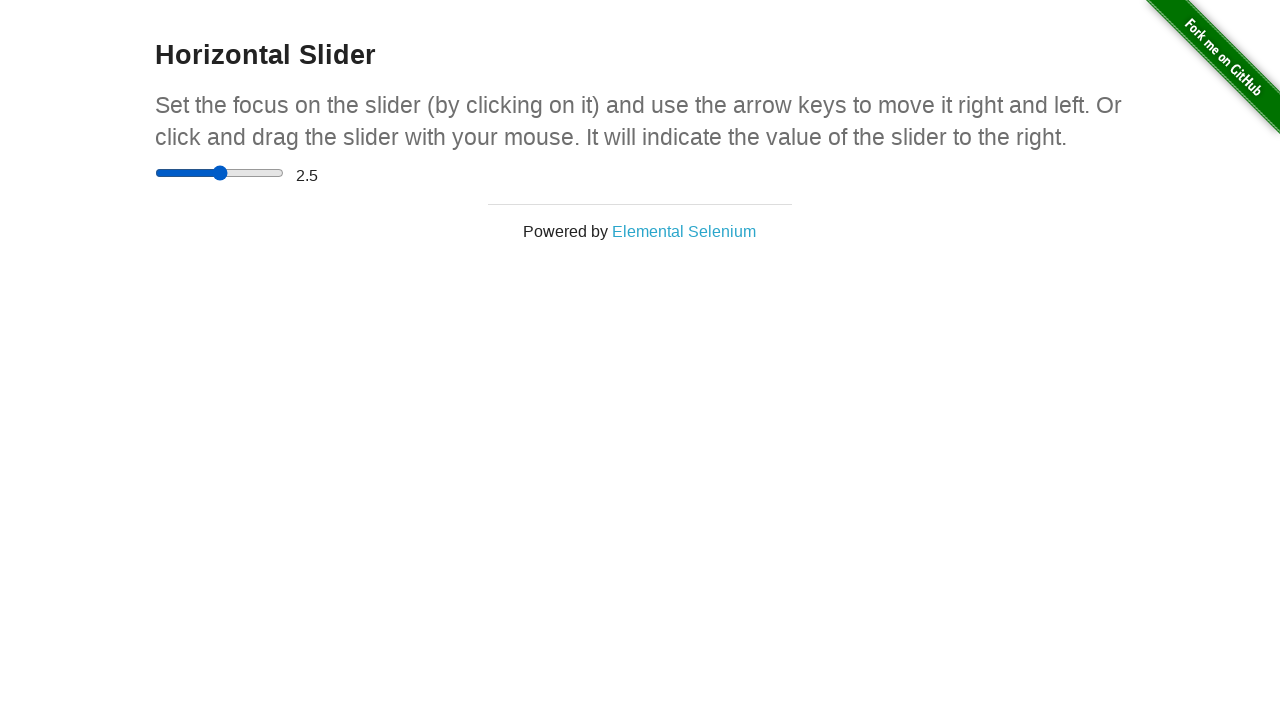

Moved mouse to slider middle position at (220, 173)
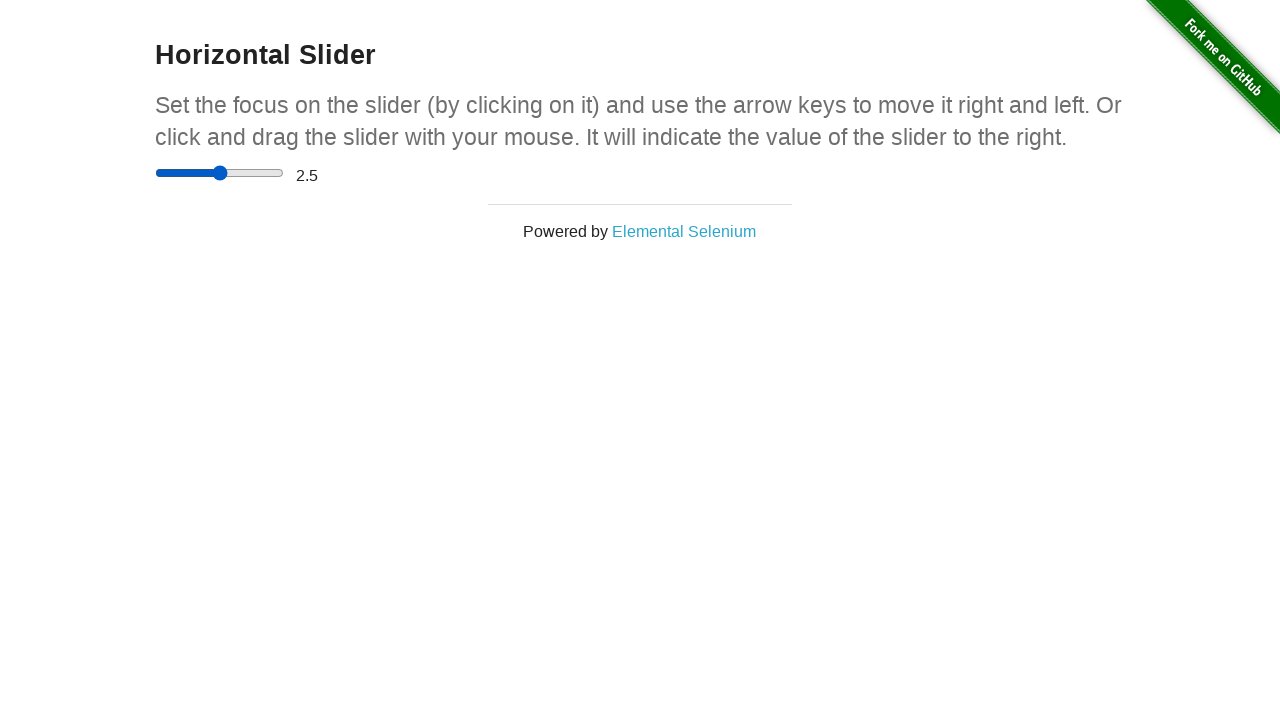

Pressed mouse button down at middle position at (220, 173)
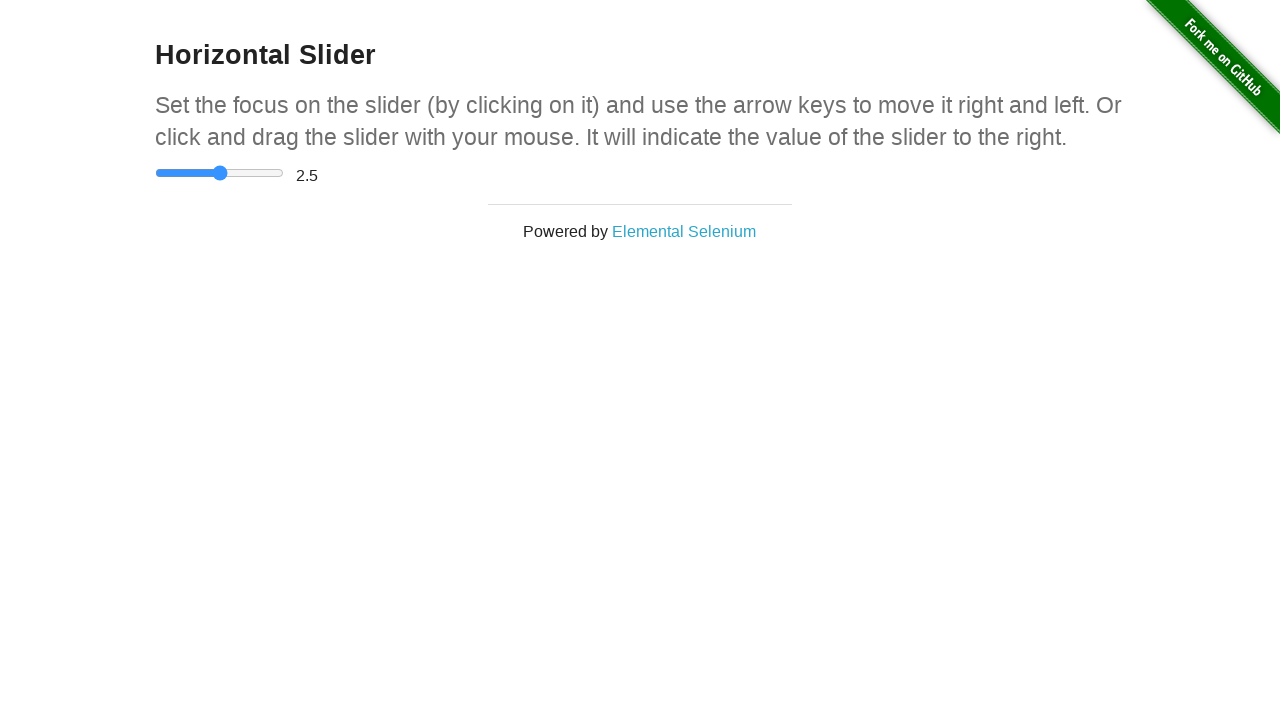

Maintained mouse position at middle at (220, 173)
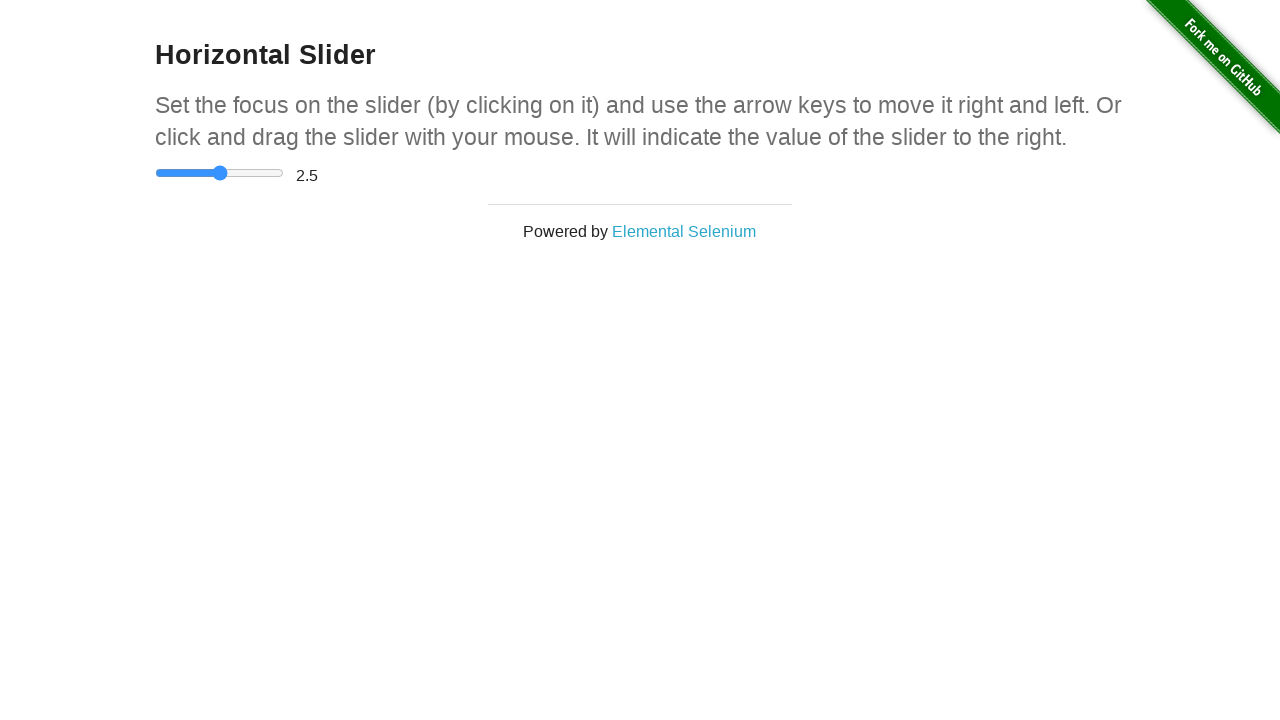

Released mouse button, slider moved to middle position at (220, 173)
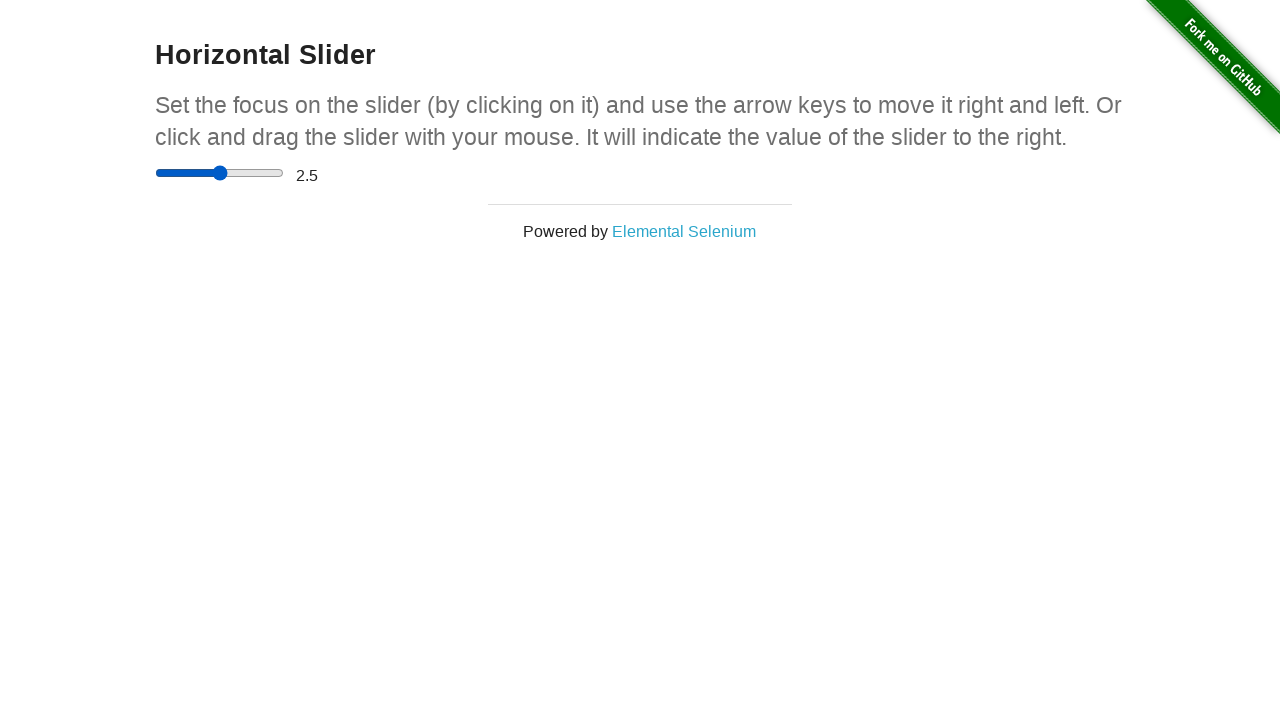

Clicked on slider to focus it at (220, 173) on div.sliderContainer input
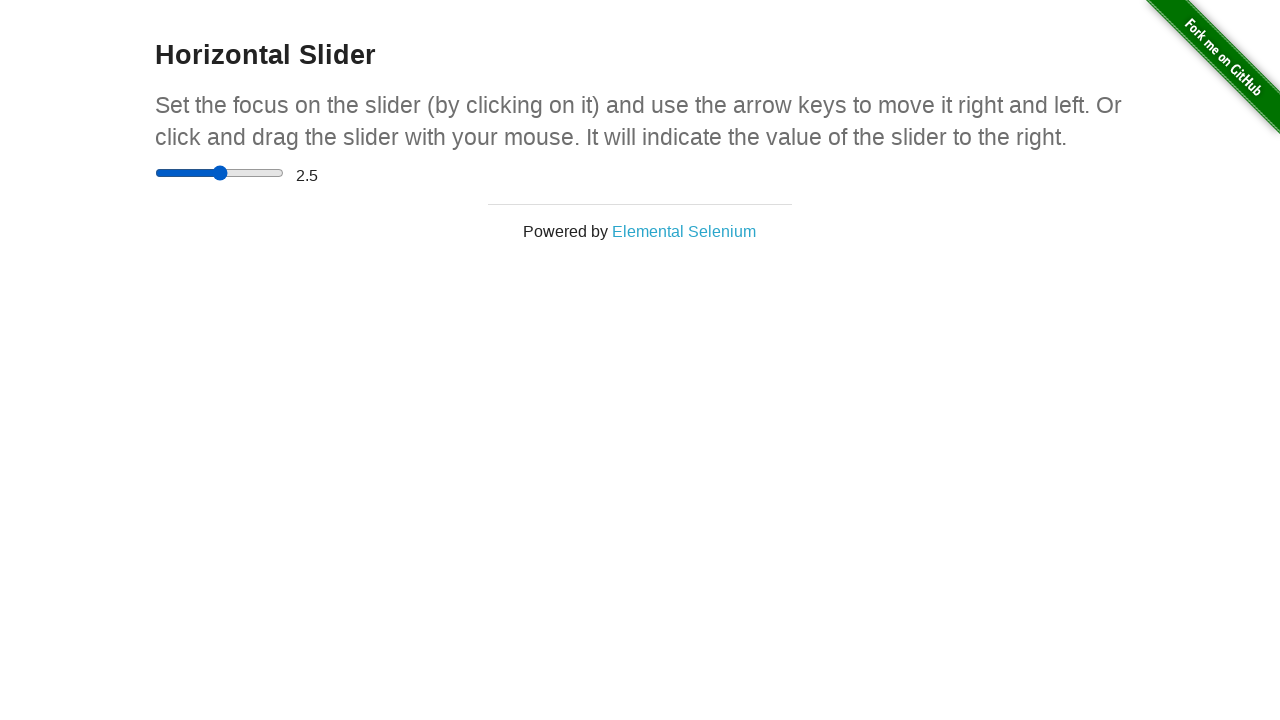

Moved mouse to slider end position (right edge) at (284, 173)
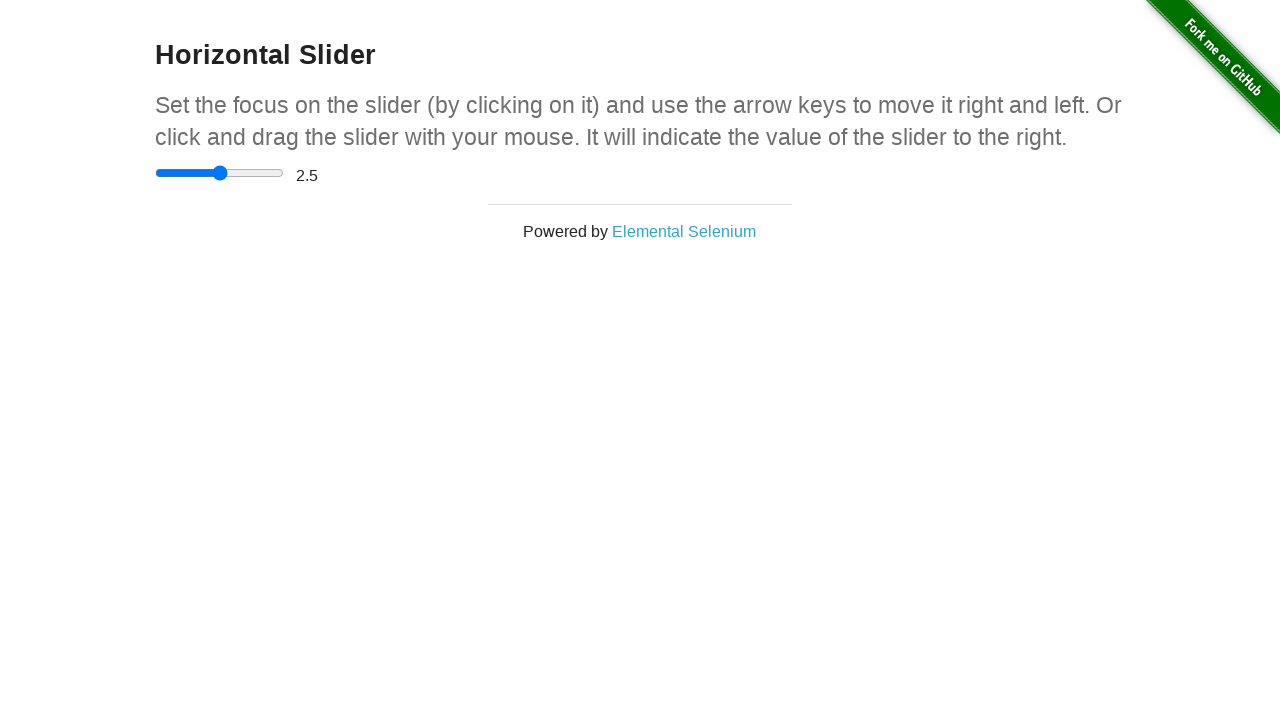

Pressed mouse button down at end position at (284, 173)
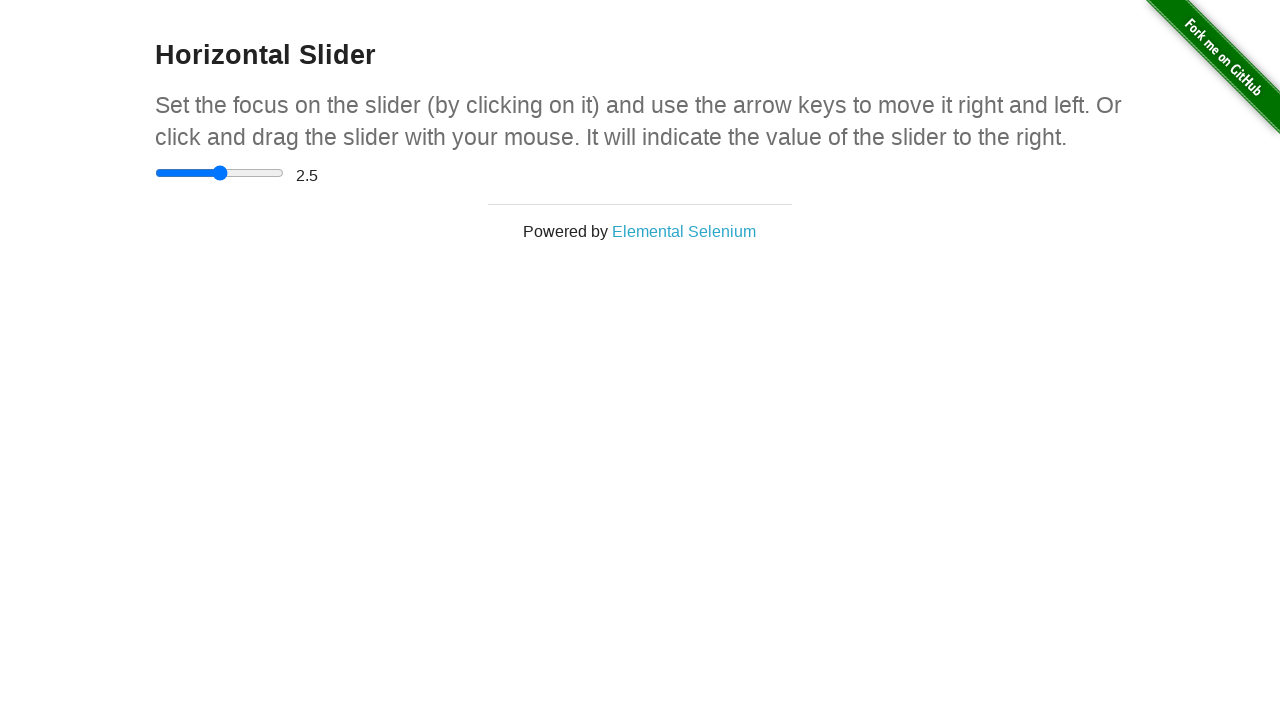

Maintained mouse position at end (right edge) at (284, 173)
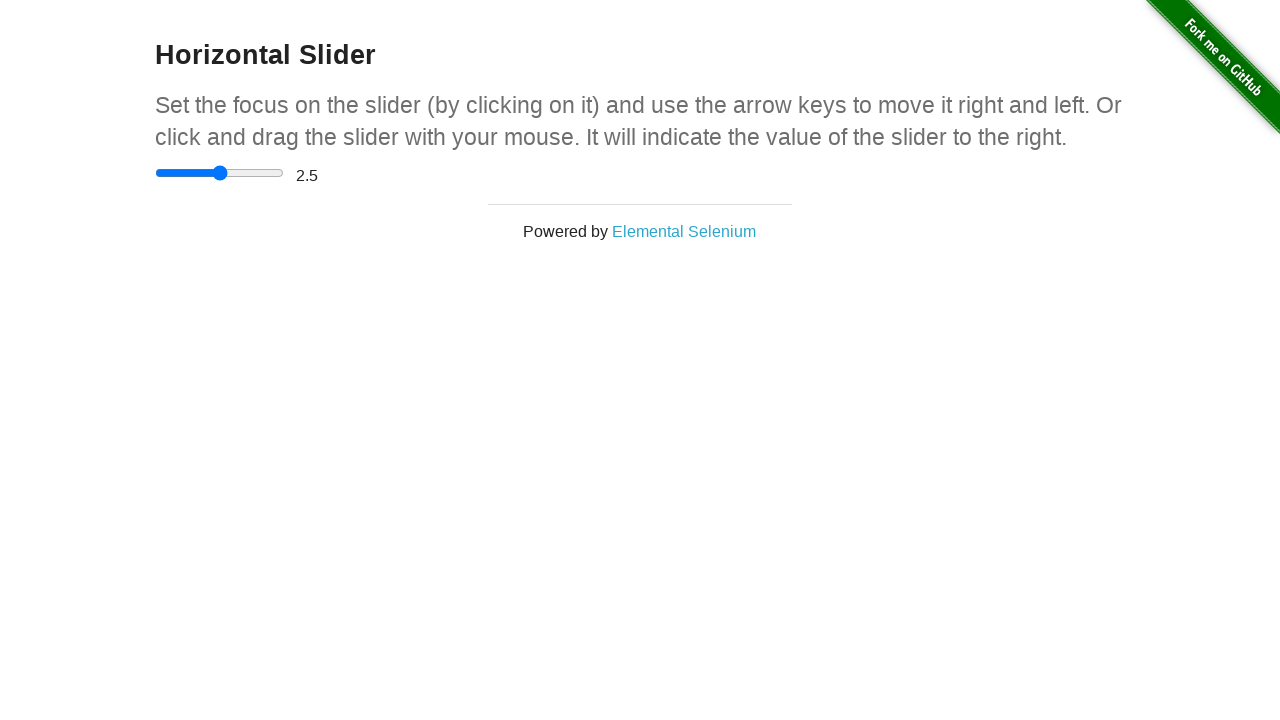

Released mouse button, slider moved to end position at (284, 173)
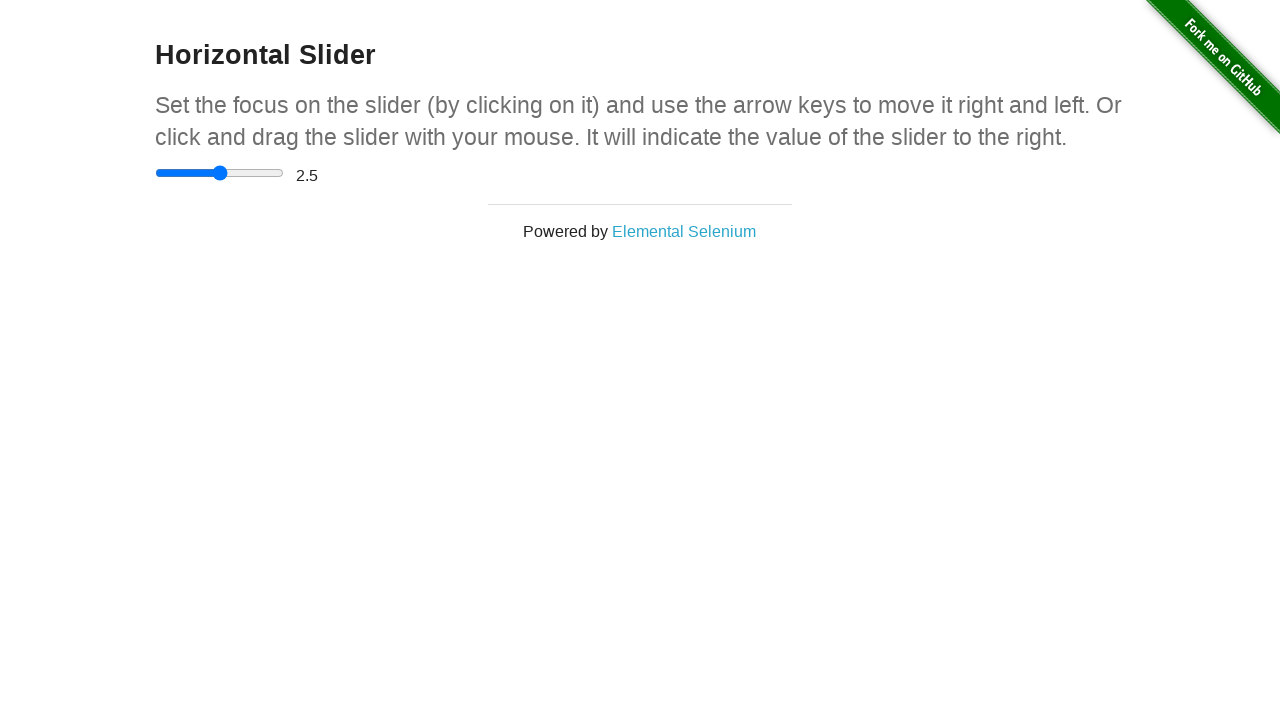

Clicked on slider to focus it at (220, 173) on div.sliderContainer input
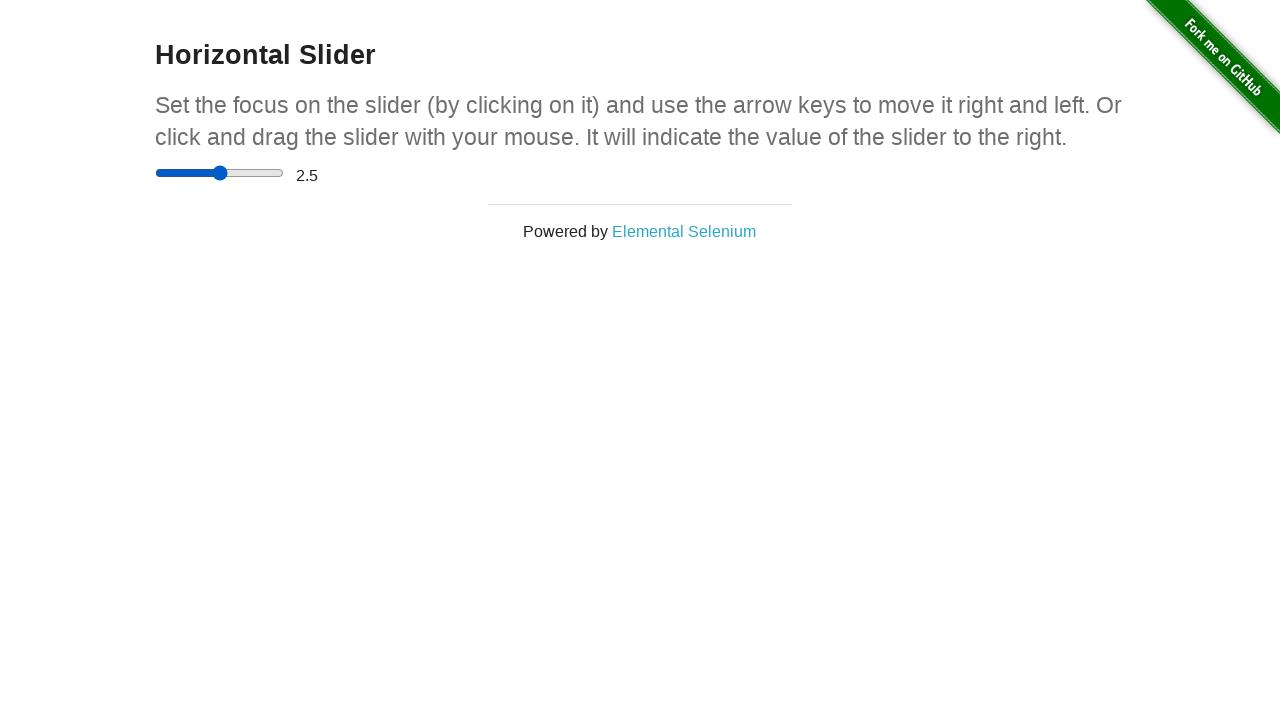

Moved mouse back to slider start position (left edge) at (155, 173)
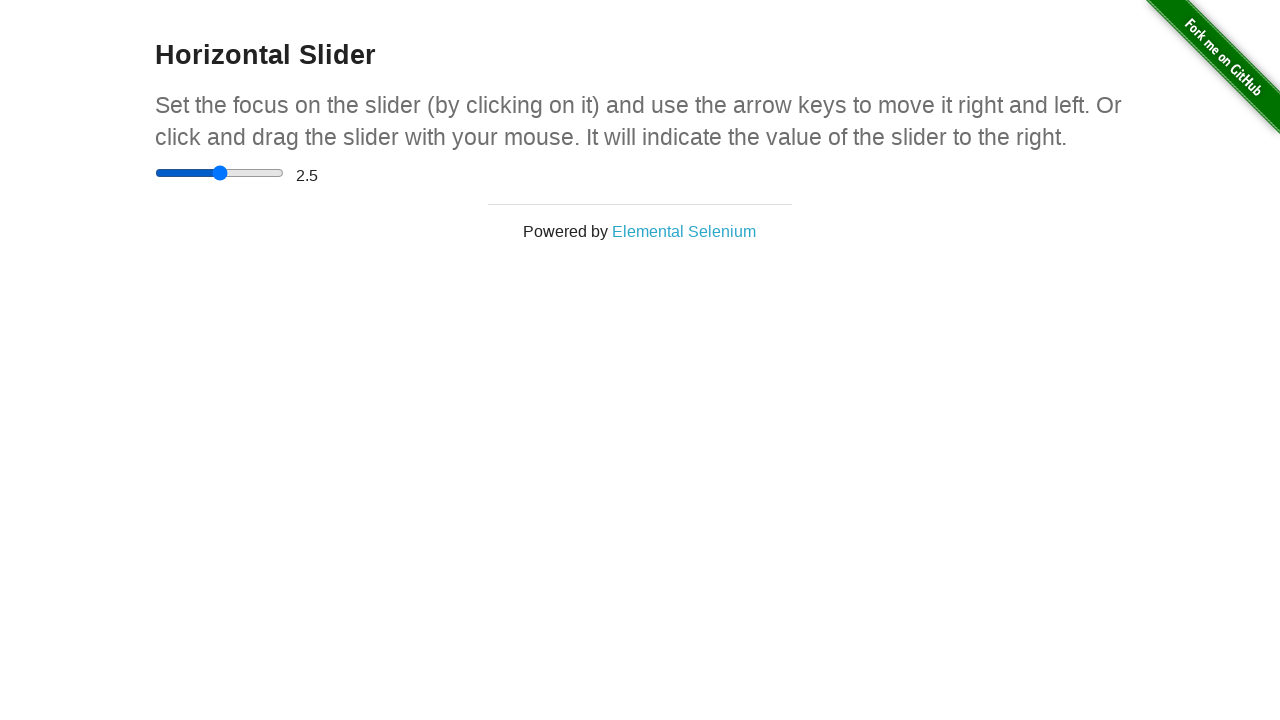

Pressed mouse button down at start position at (155, 173)
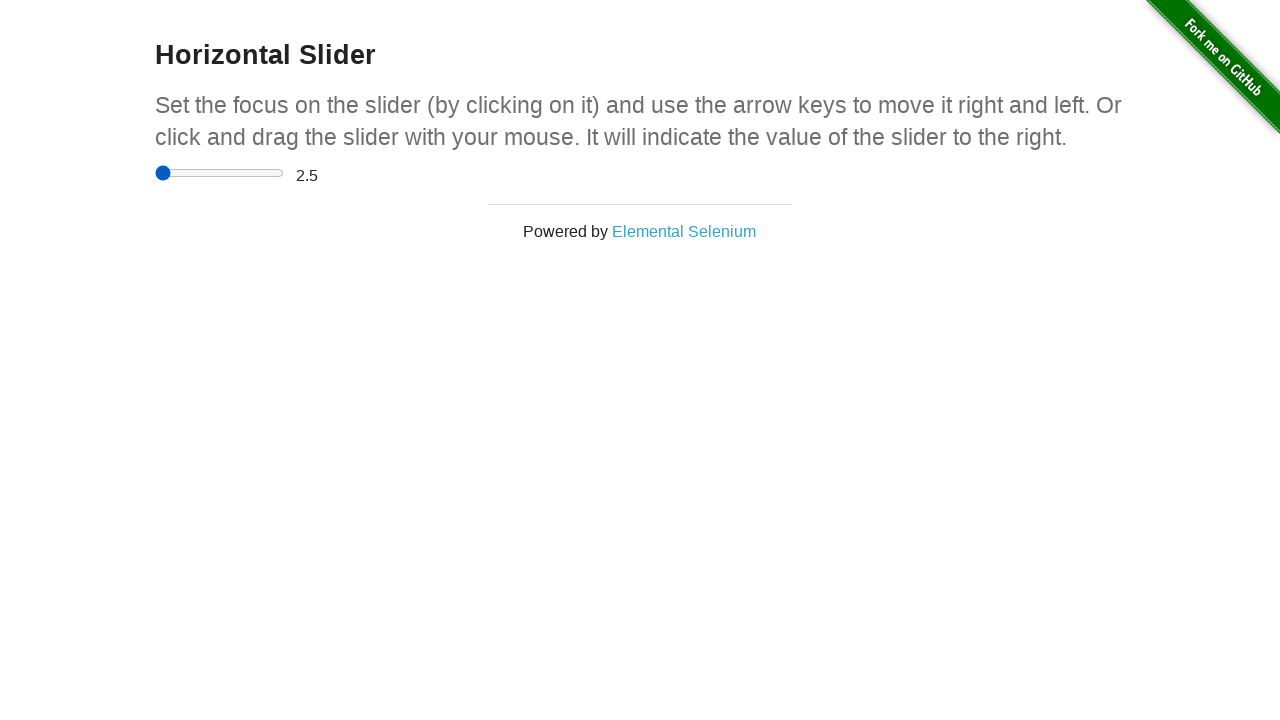

Maintained mouse position at start (left edge) at (155, 173)
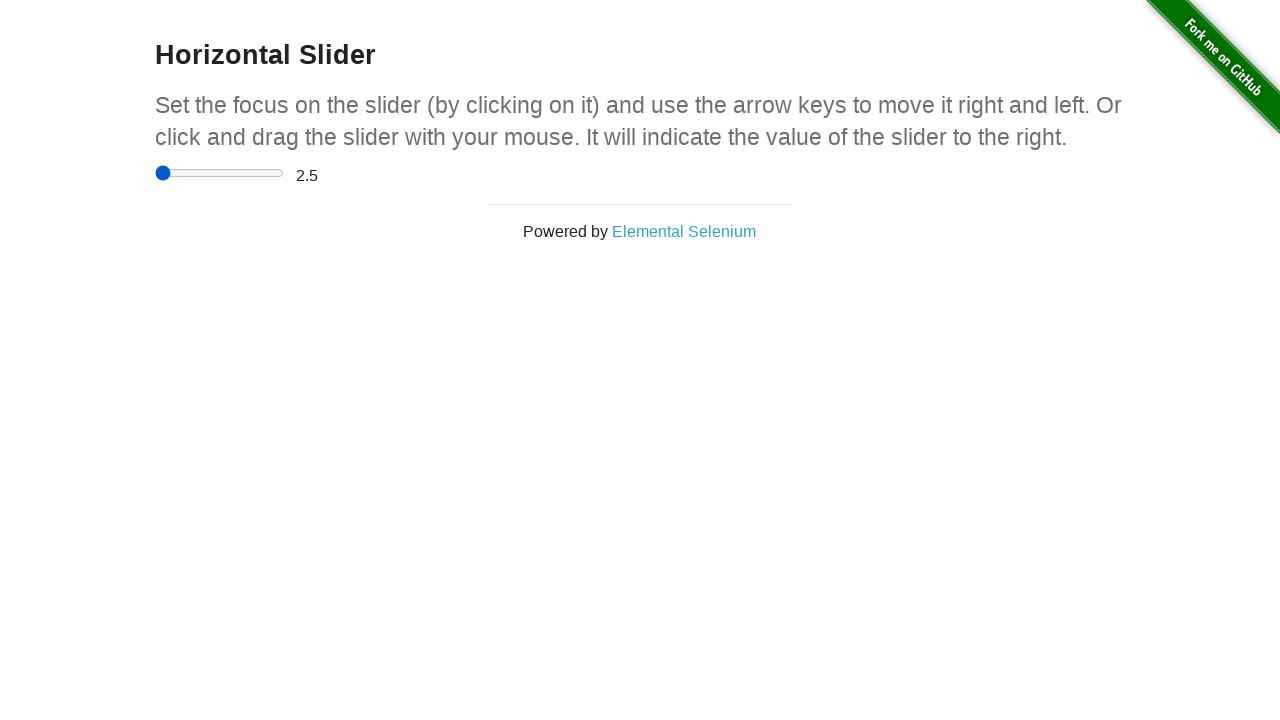

Released mouse button, slider moved back to start position at (155, 173)
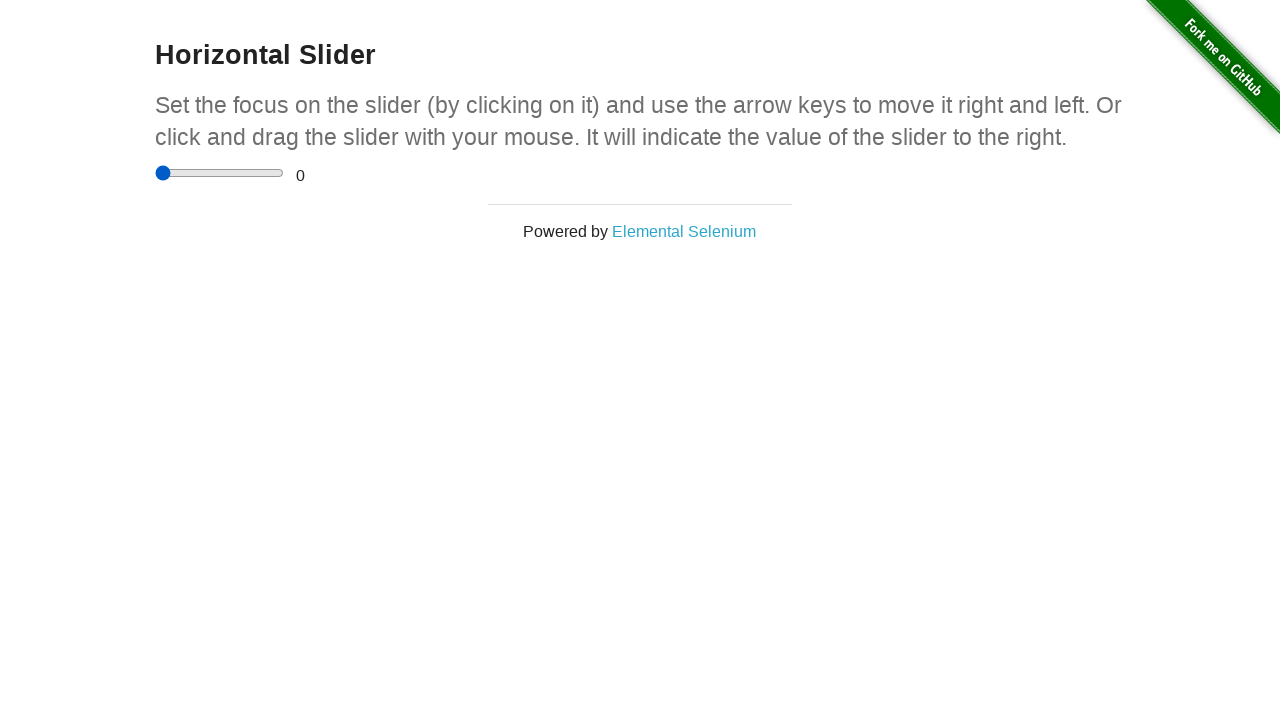

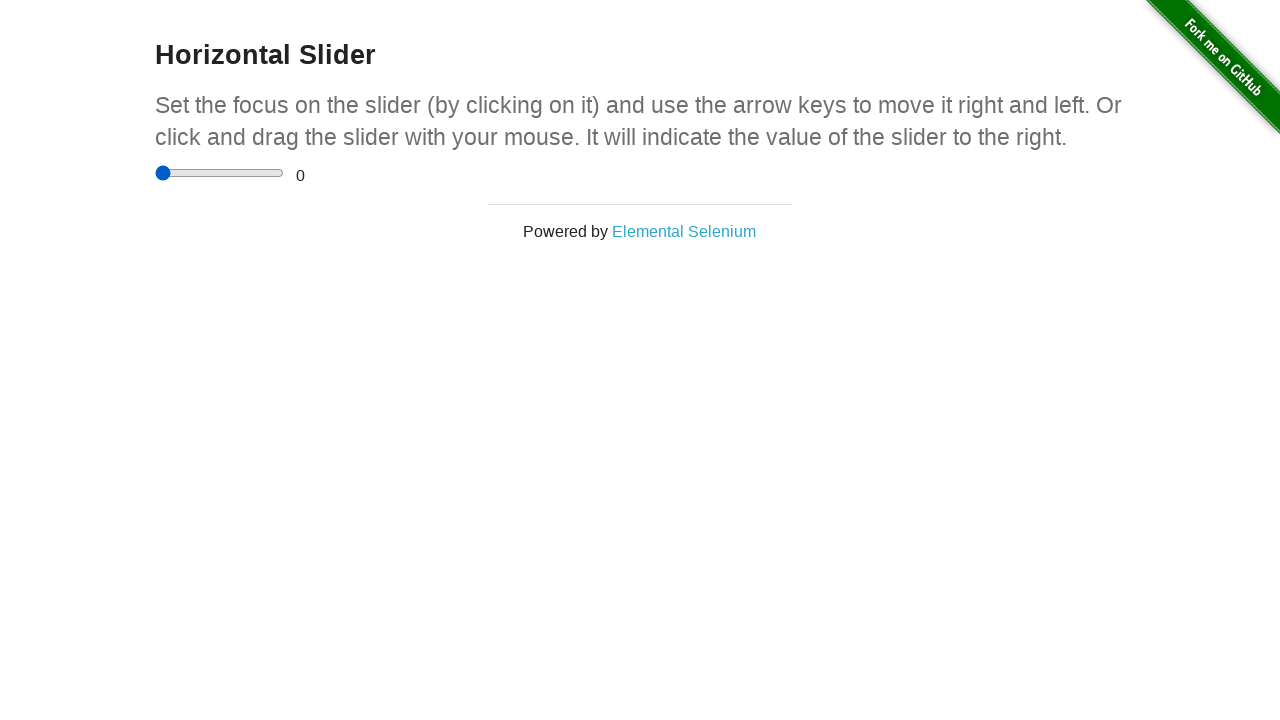